Tests text input field by filling it with text and then clearing it

Starting URL: https://bonigarcia.dev/selenium-webdriver-java/web-form.html

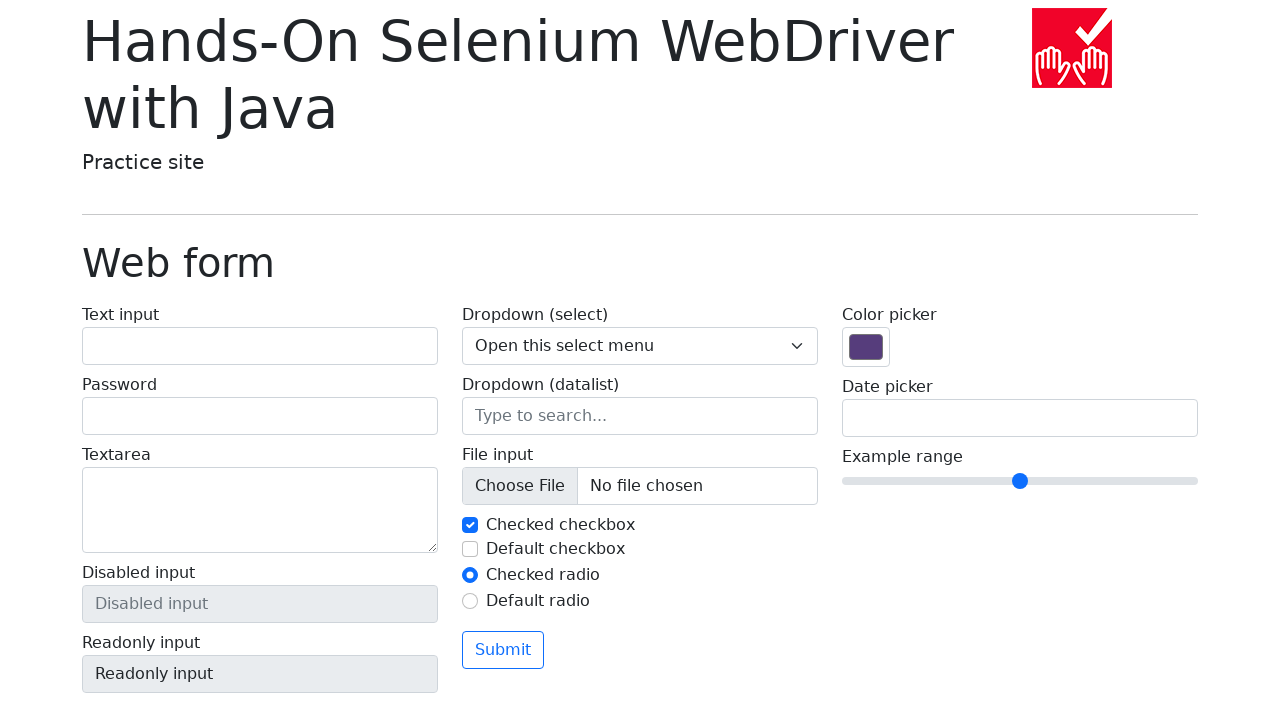

Navigated to web form page
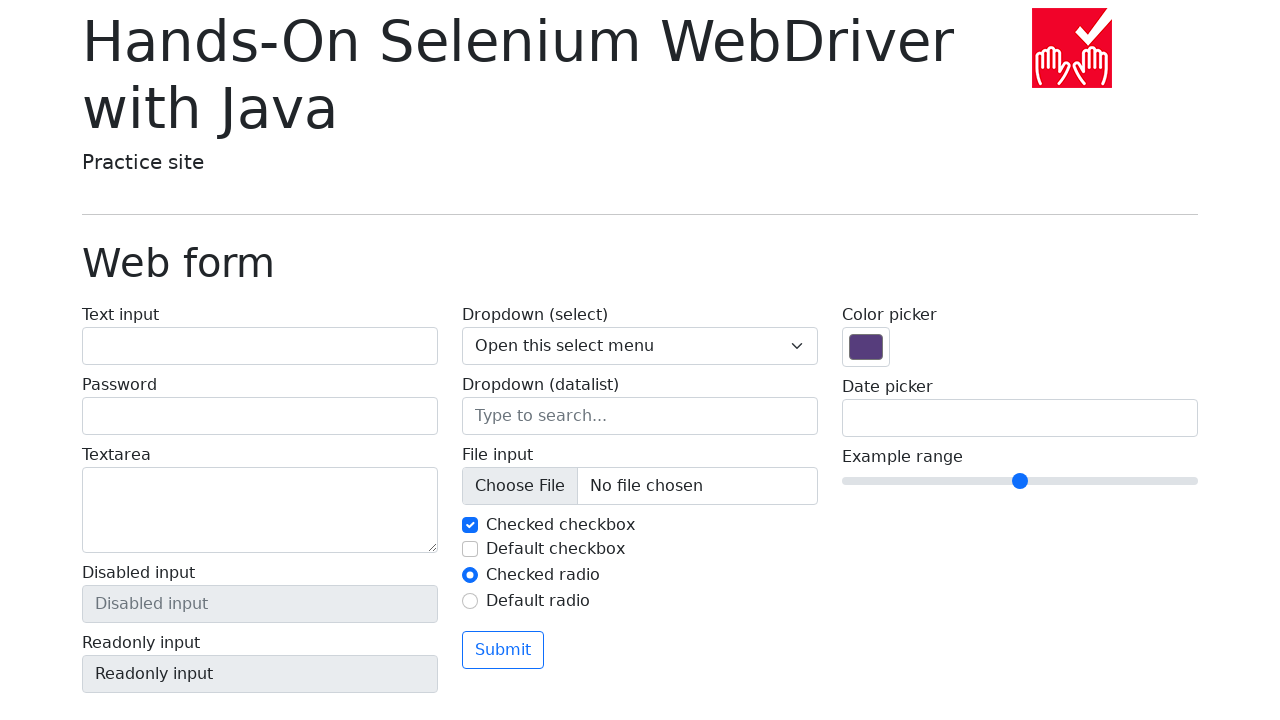

Filled text input field with 'REST' on #my-text-id
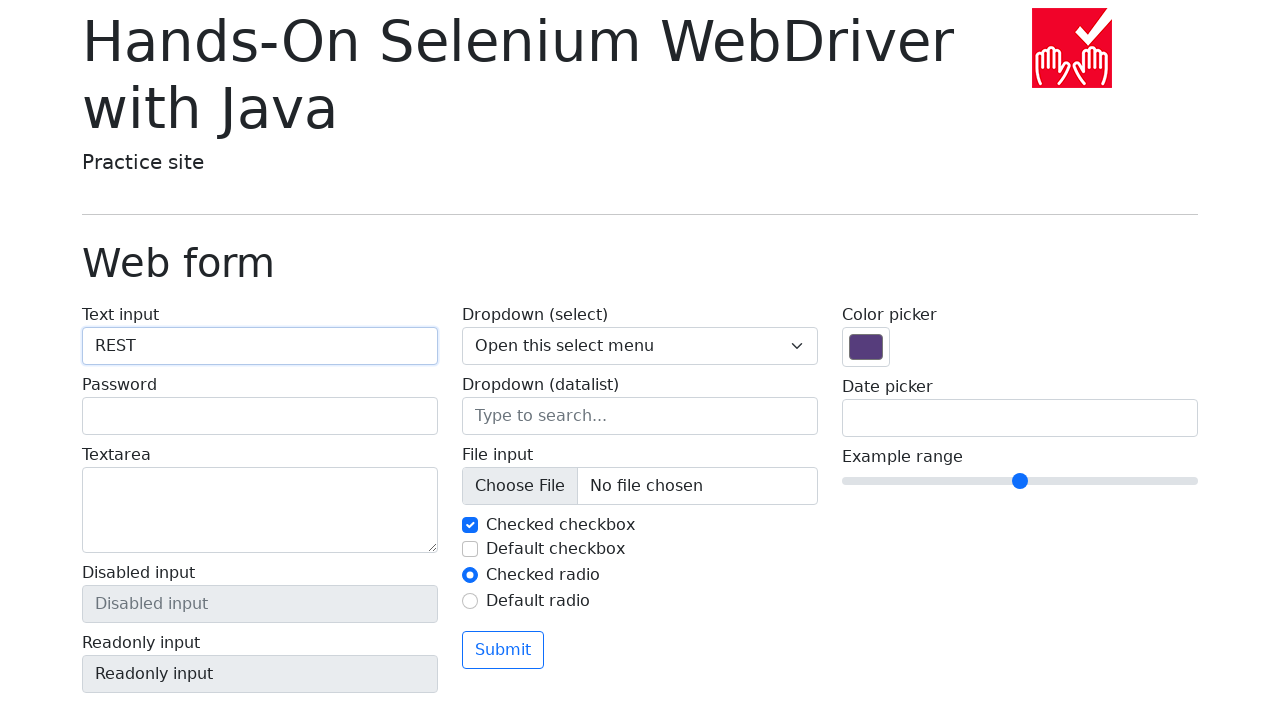

Cleared text input field on #my-text-id
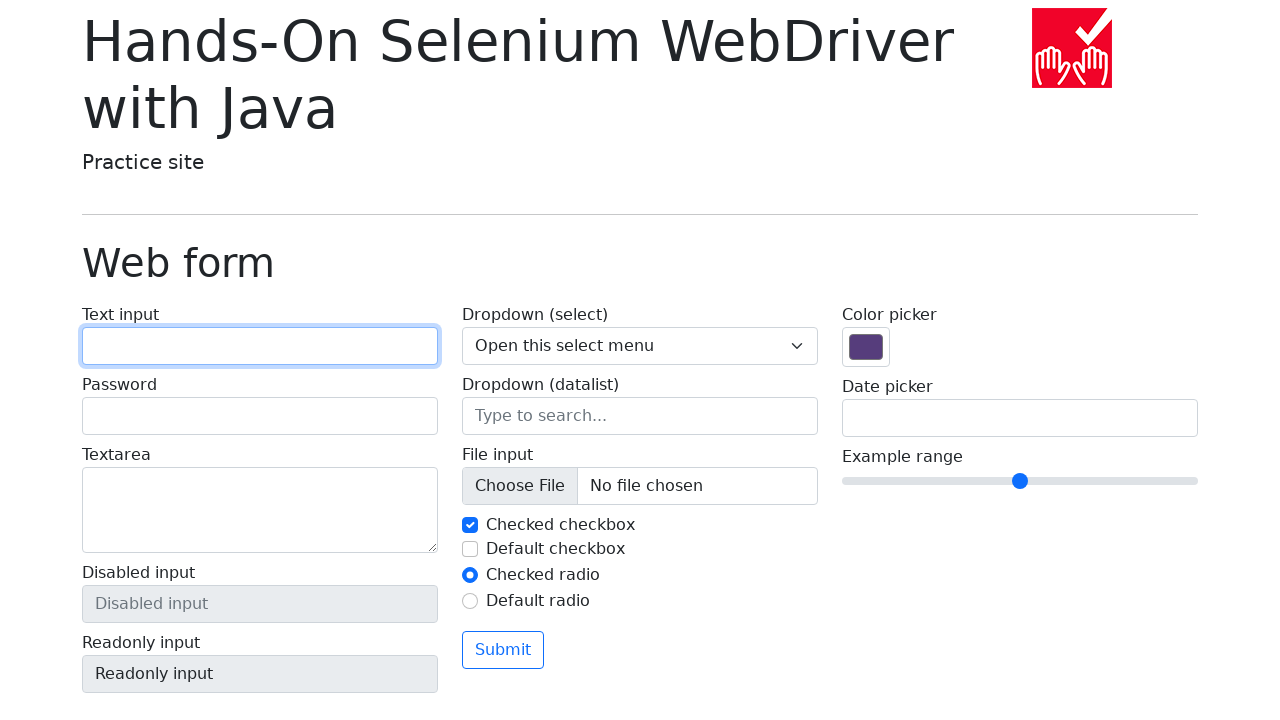

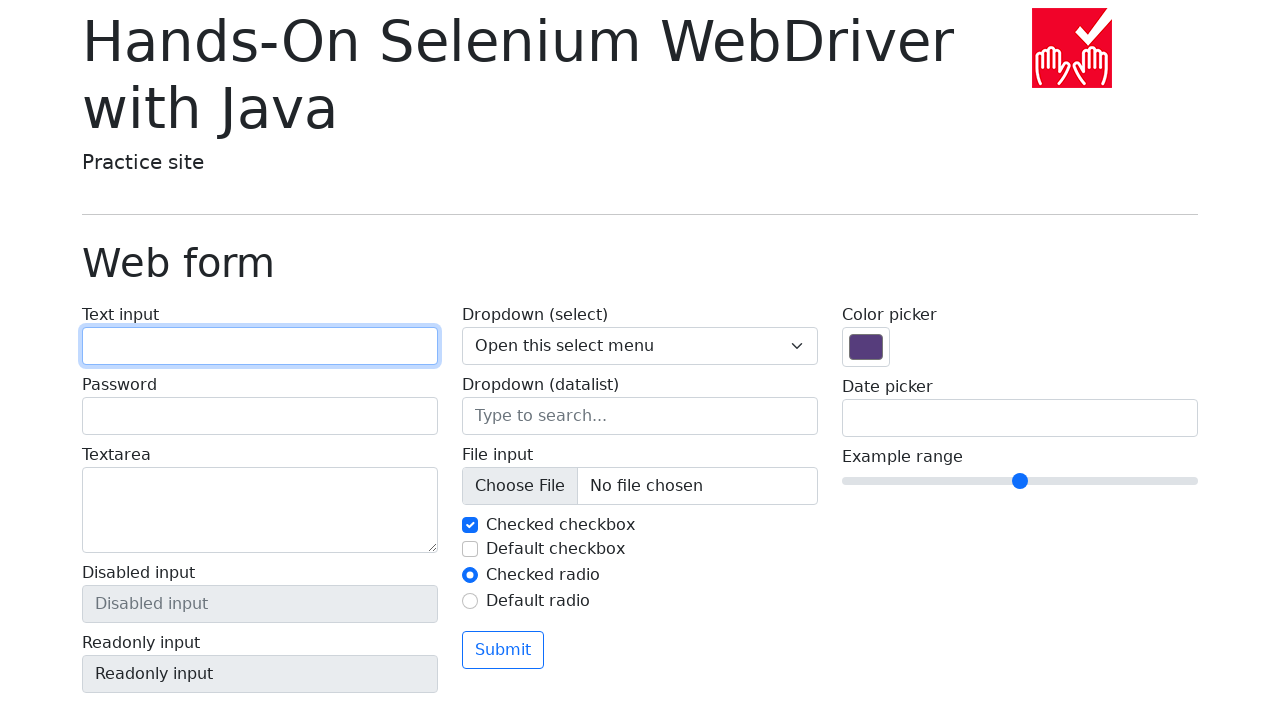